Tests JavaScript confirm box handling by clicking a button that triggers a confirm dialog, then dismissing the alert

Starting URL: https://demoqa.com/alerts

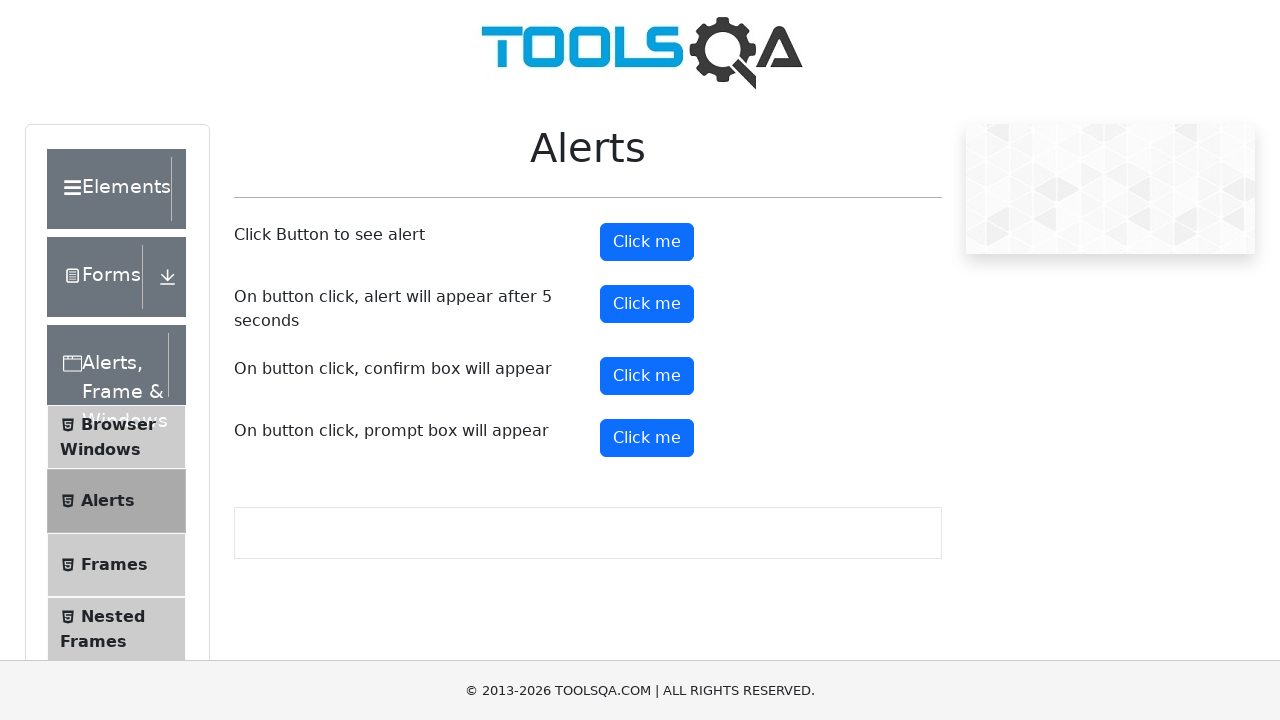

Scrolled down to make the confirm button visible
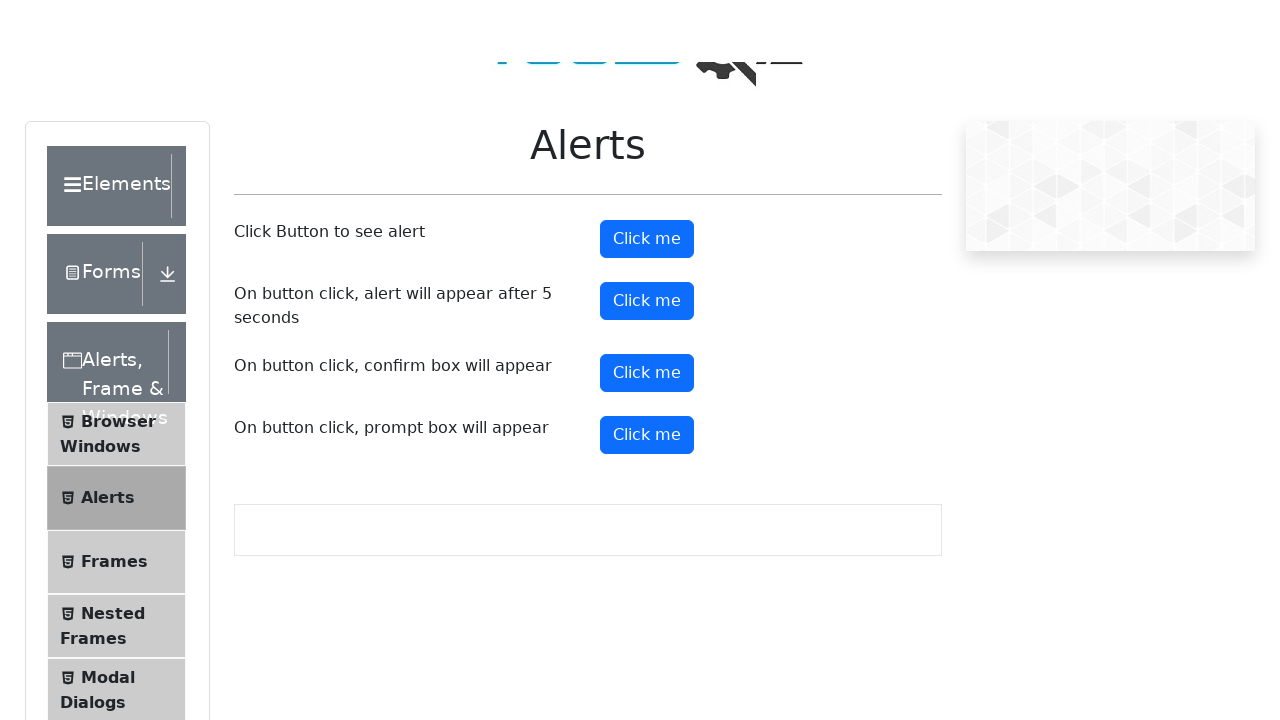

Clicked the confirm button to trigger the dialog at (647, 19) on #confirmButton
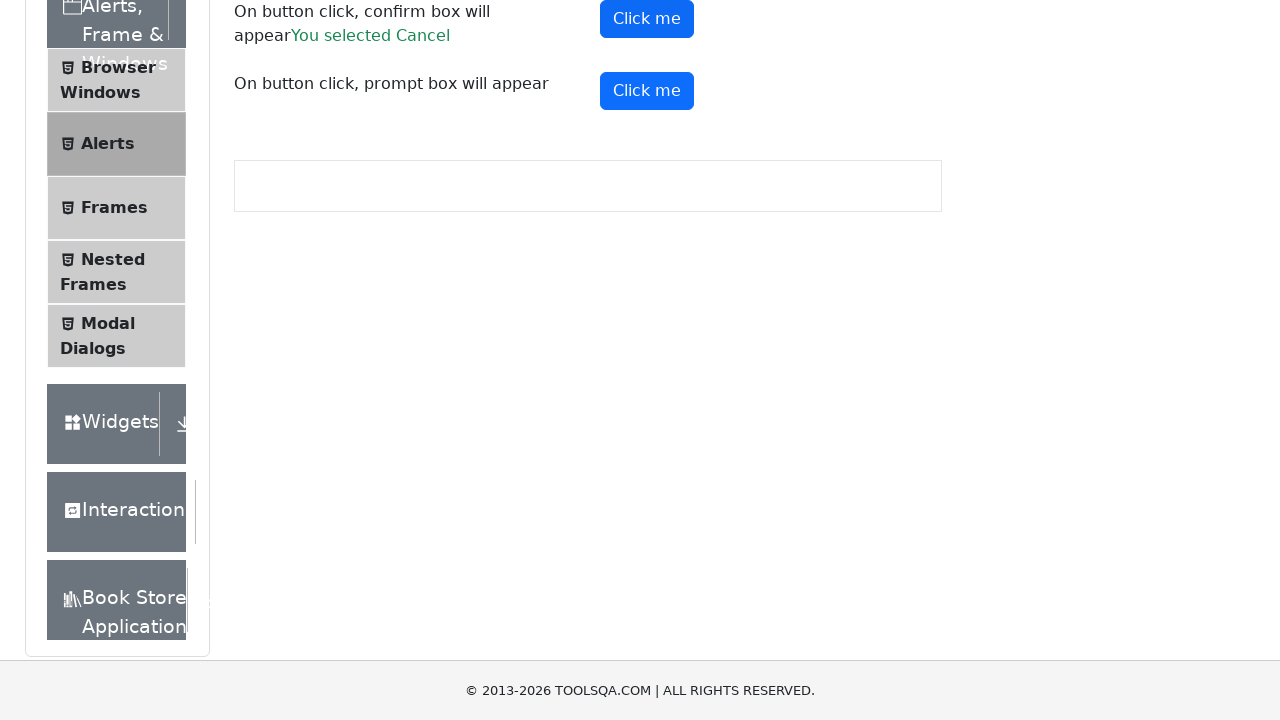

Set up dialog handler to dismiss the confirm dialog
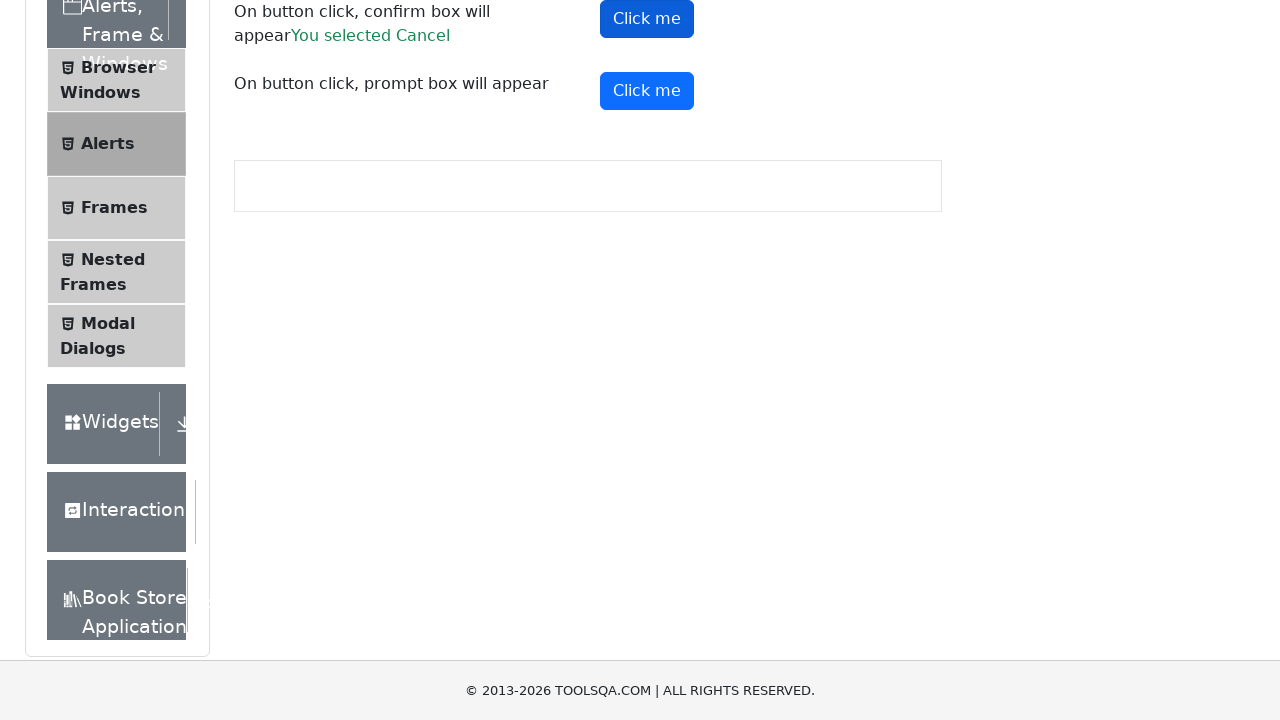

Clicked the confirm button again to trigger and dismiss the dialog at (647, 19) on #confirmButton
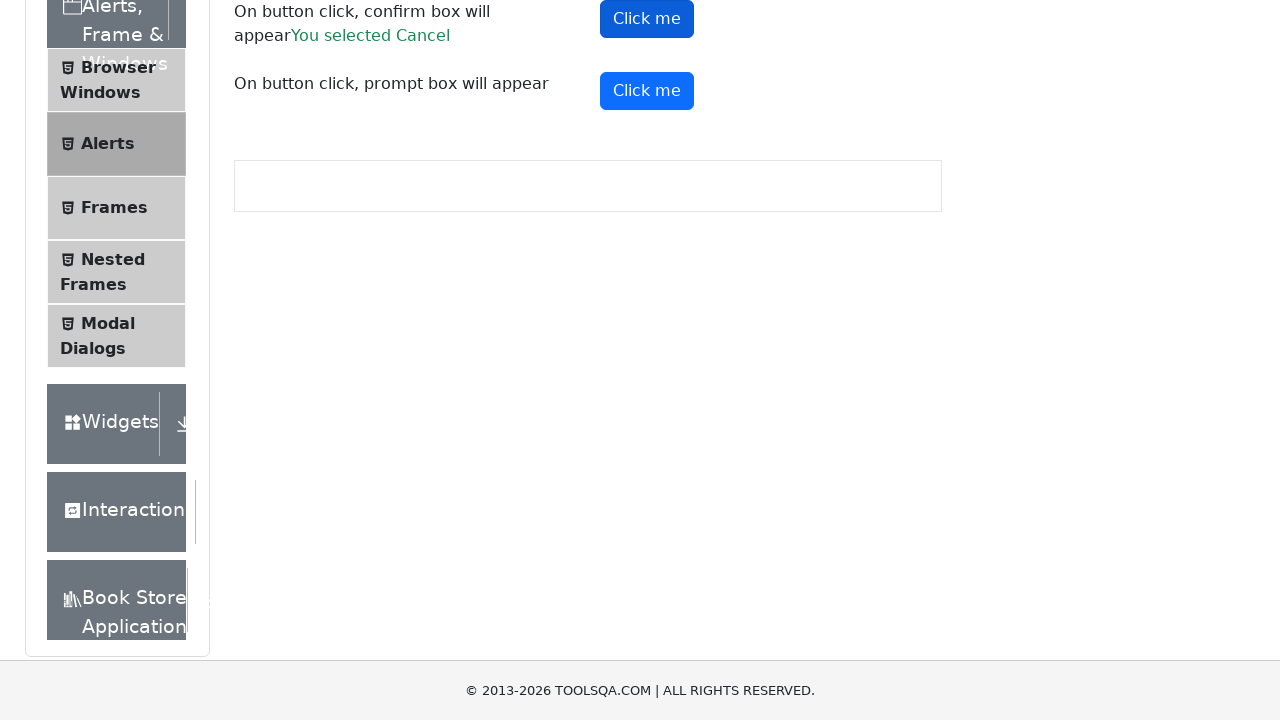

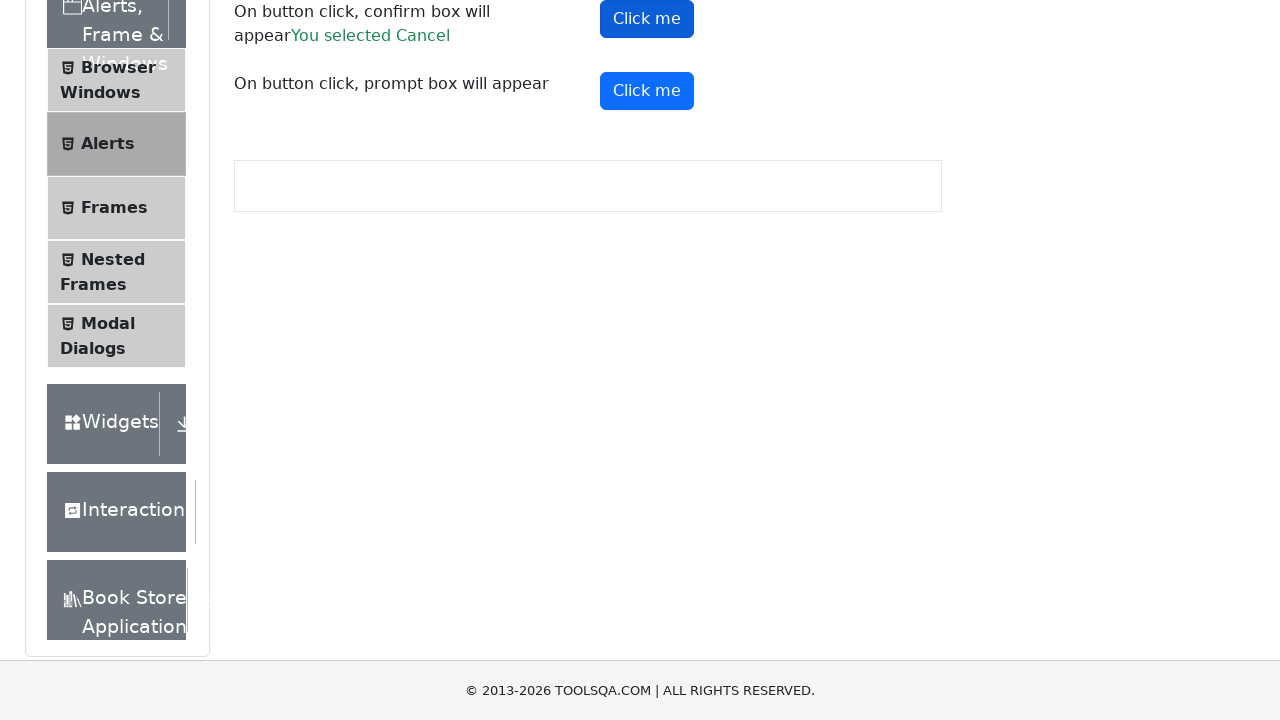